Tests form filling functionality by entering first name, last name, city, and country into a simple form and submitting it.

Starting URL: http://suninjuly.github.io/simple_form_find_task.html

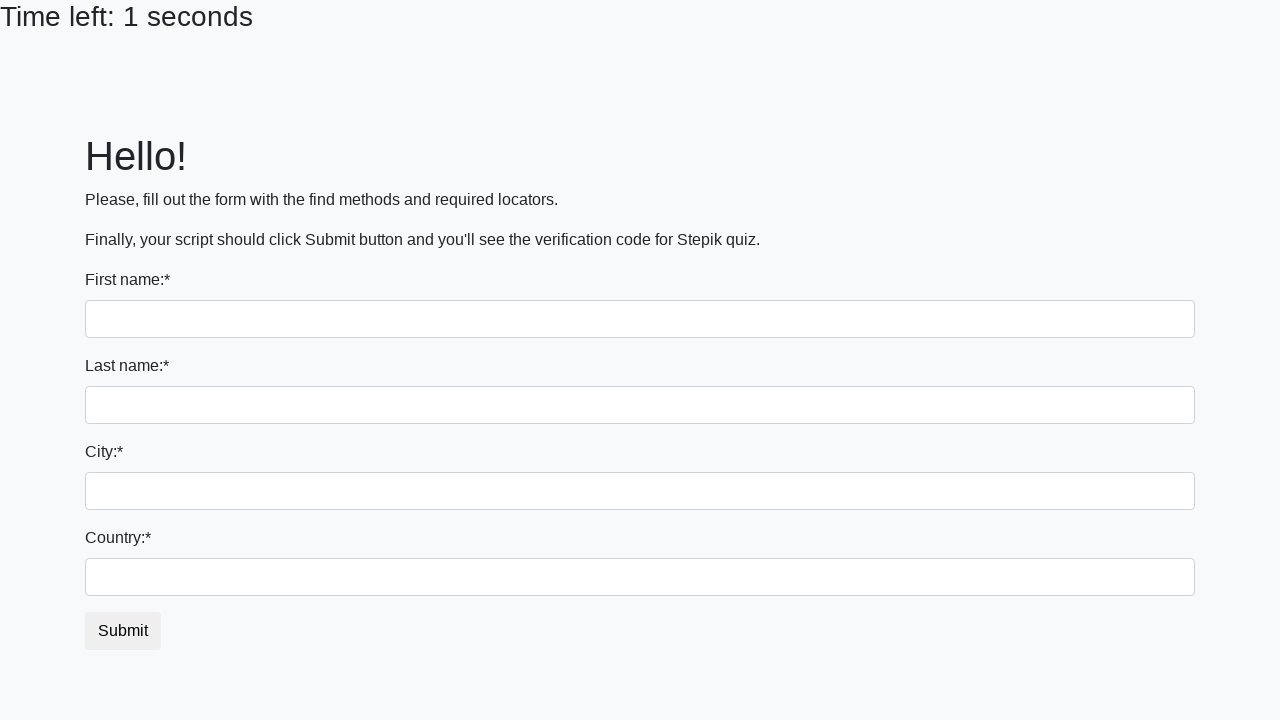

Filled first name field with 'Ivan' on input
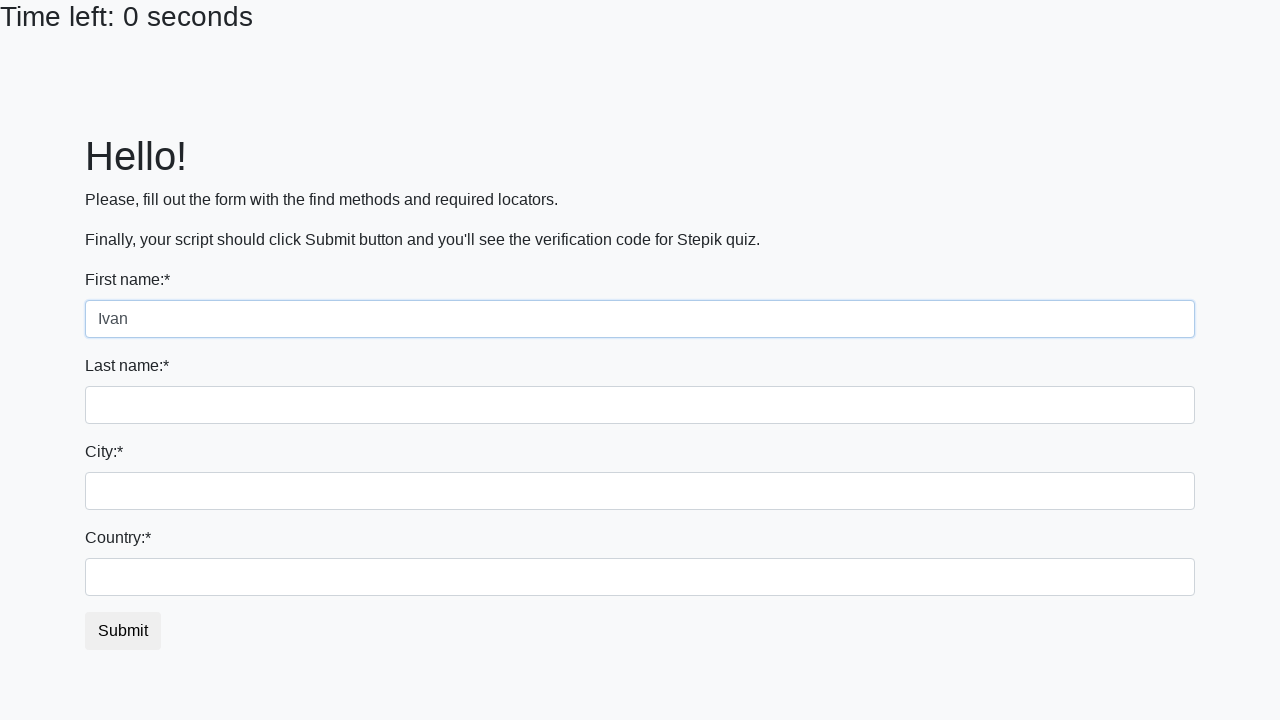

Filled last name field with 'Petrov' on input[name='last_name']
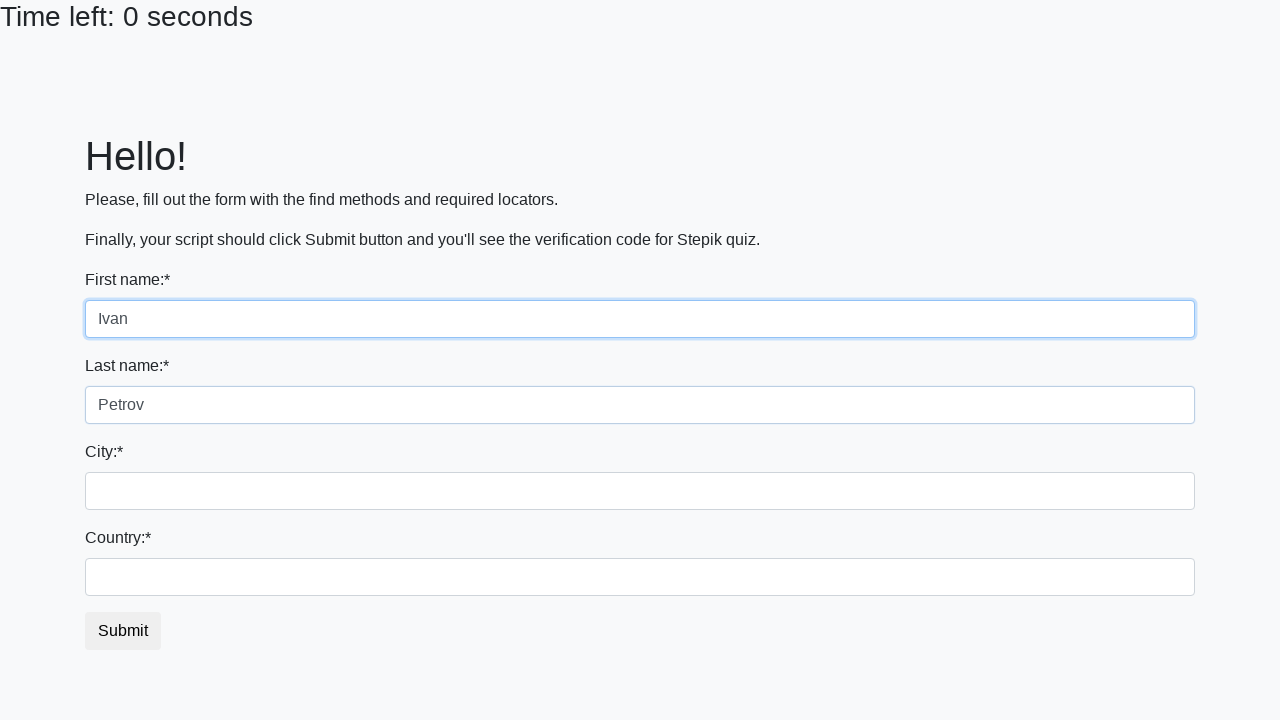

Filled city field with 'Smolensk' on .form-control.city
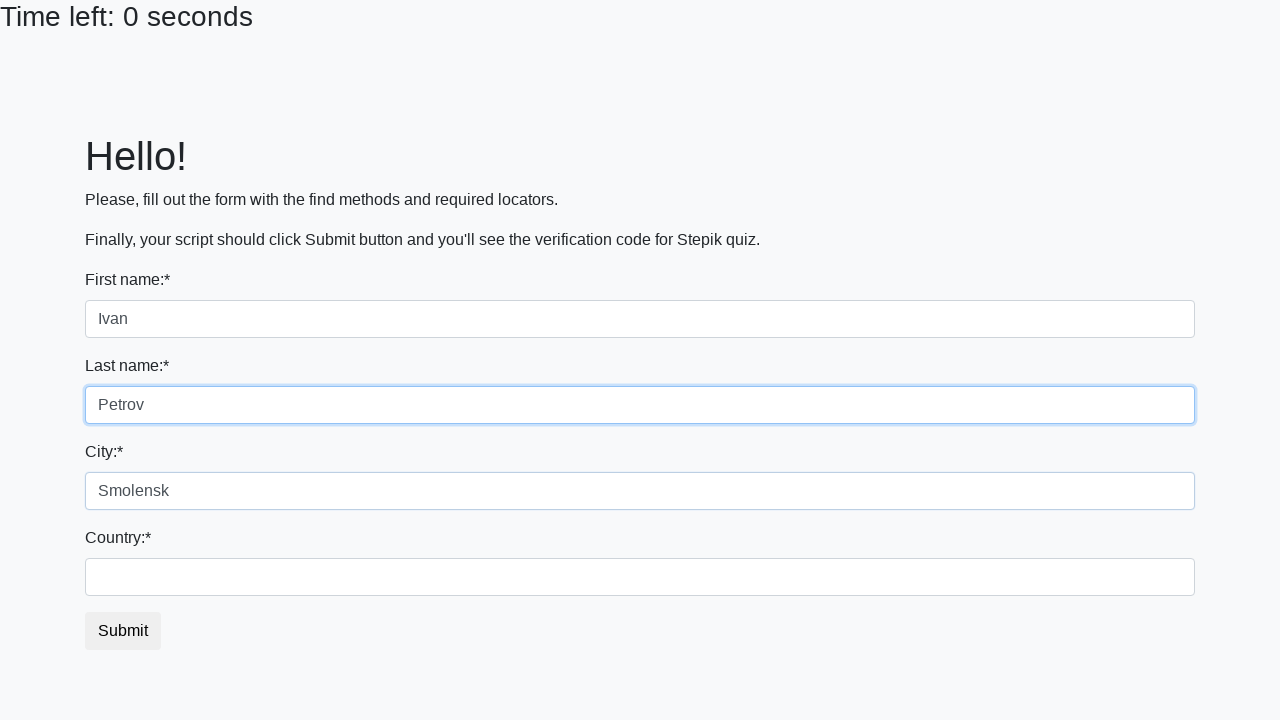

Filled country field with 'Russia' on #country
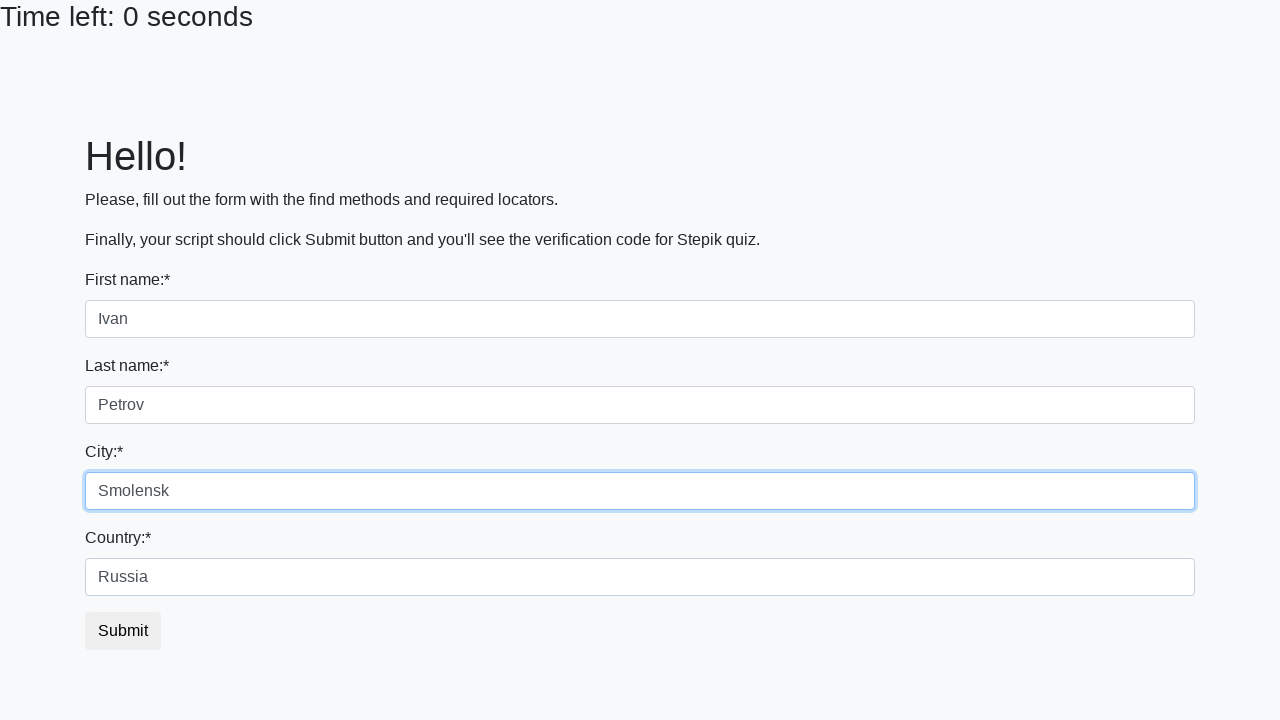

Clicked submit button at (123, 631) on button.btn
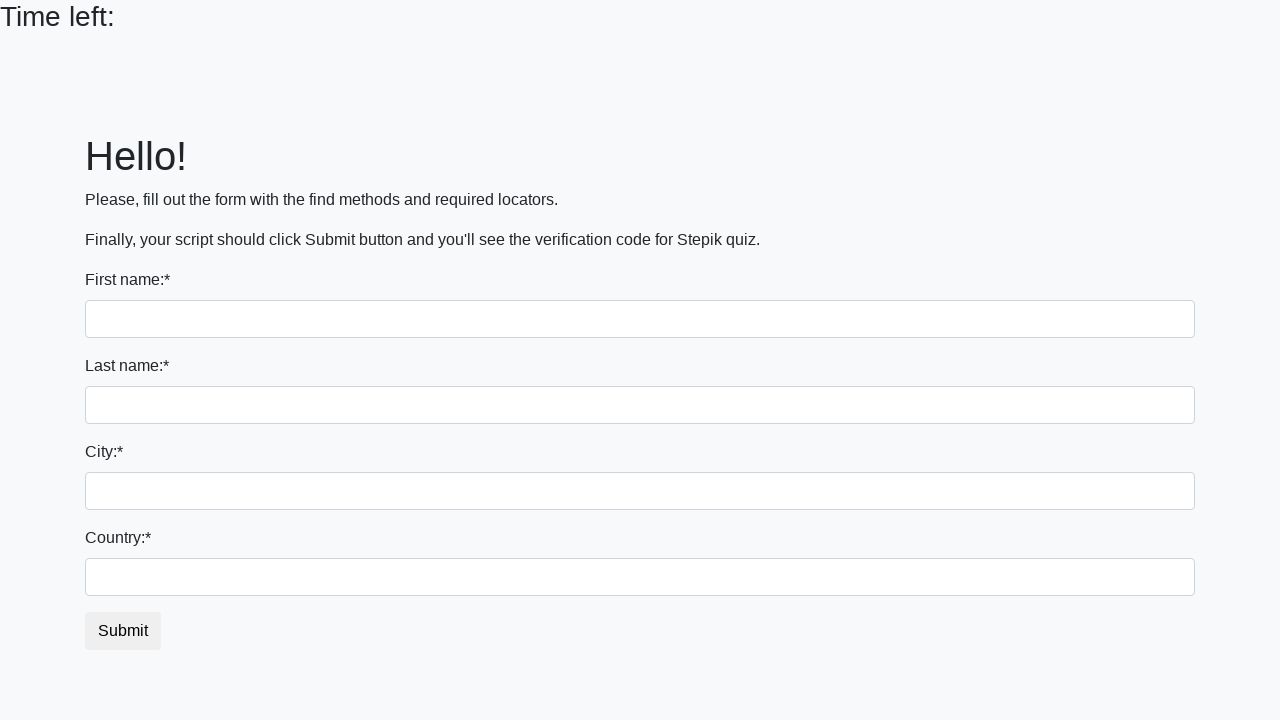

Form submission completed and page reached networkidle state
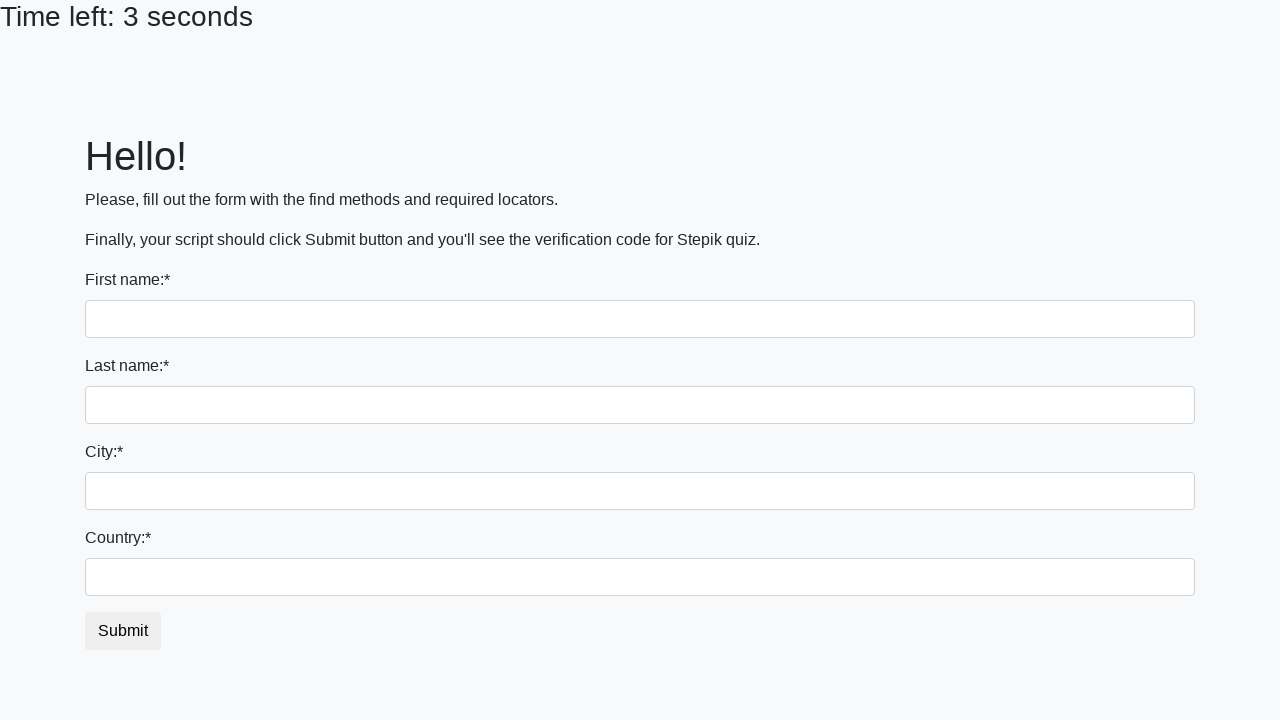

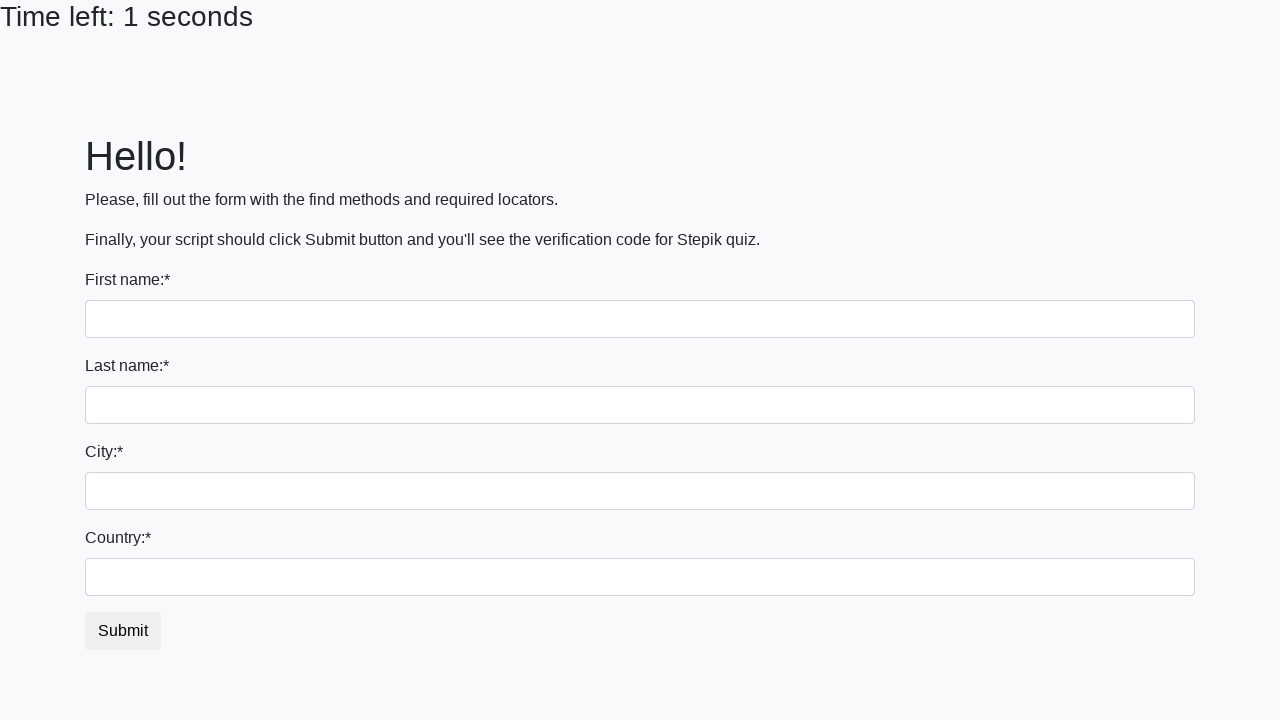